Tests the DemoQA Dynamic Properties page by clicking on buttons that become enabled after a delay and observing color changes.

Starting URL: https://demoqa.com

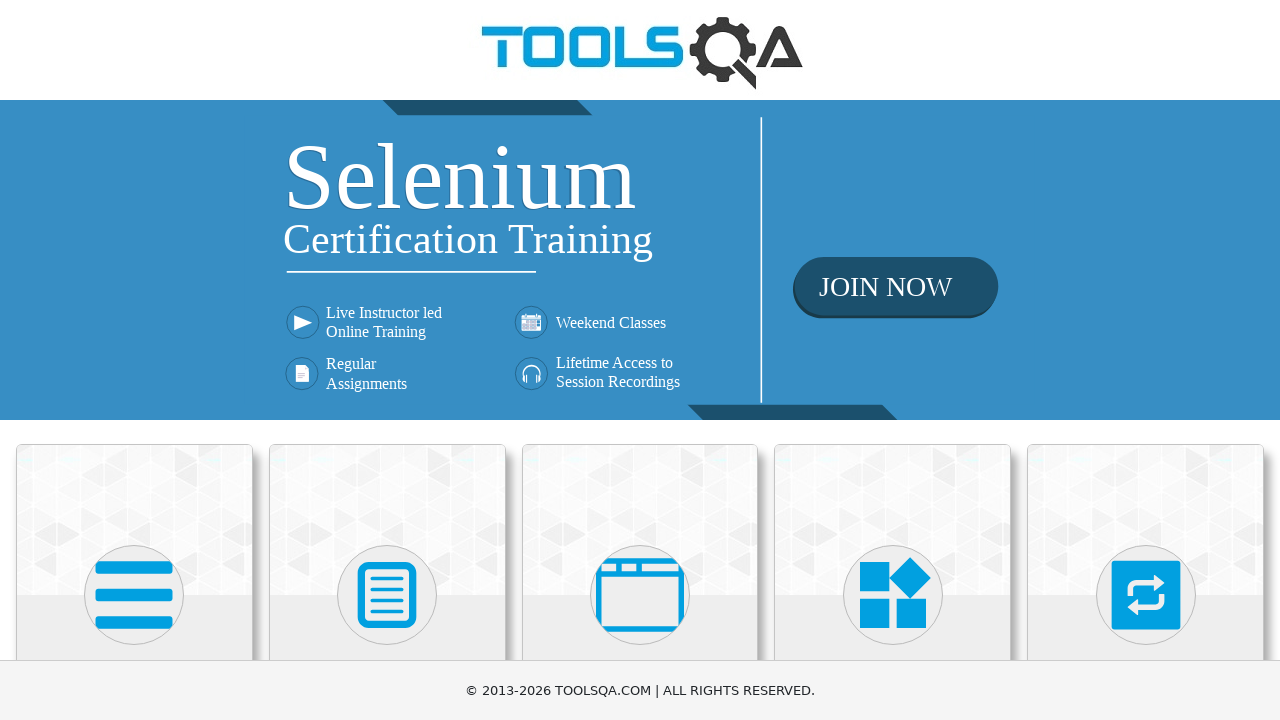

Clicked on Elements menu at (134, 595) on (//div[@class='avatar mx-auto white'])[1]
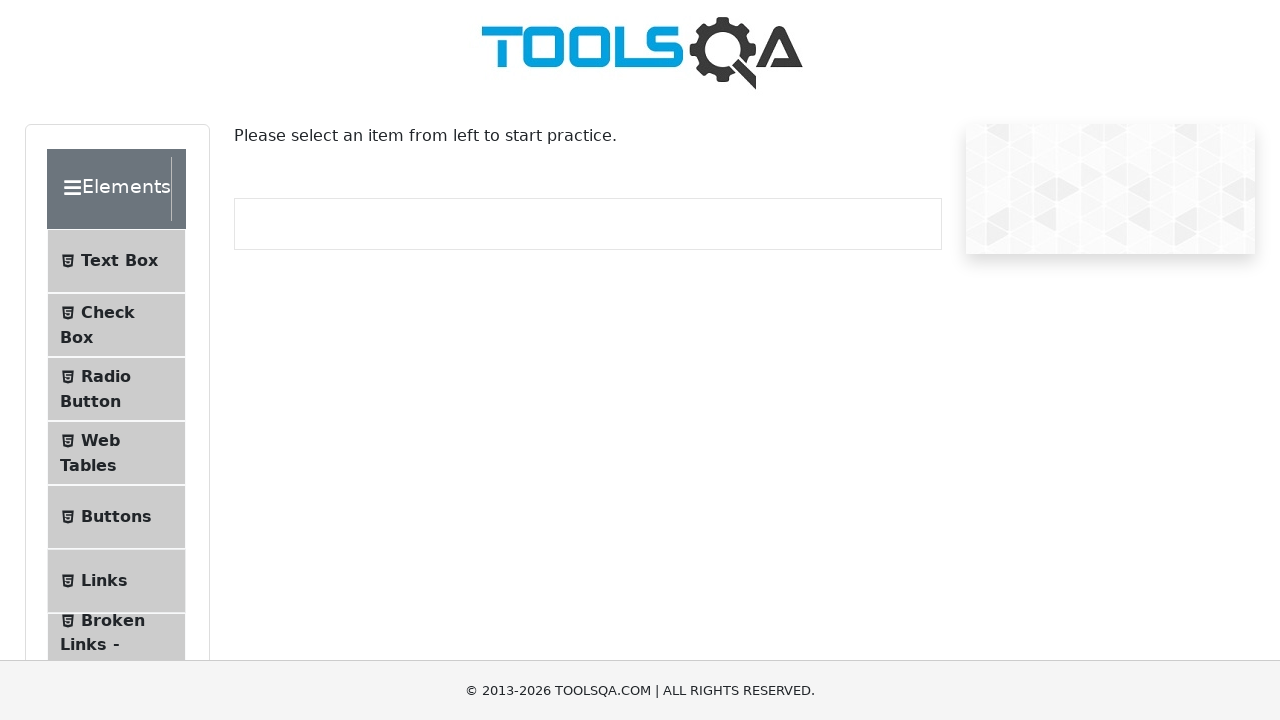

Clicked on Dynamic Properties sub-menu at (116, 360) on #item-8
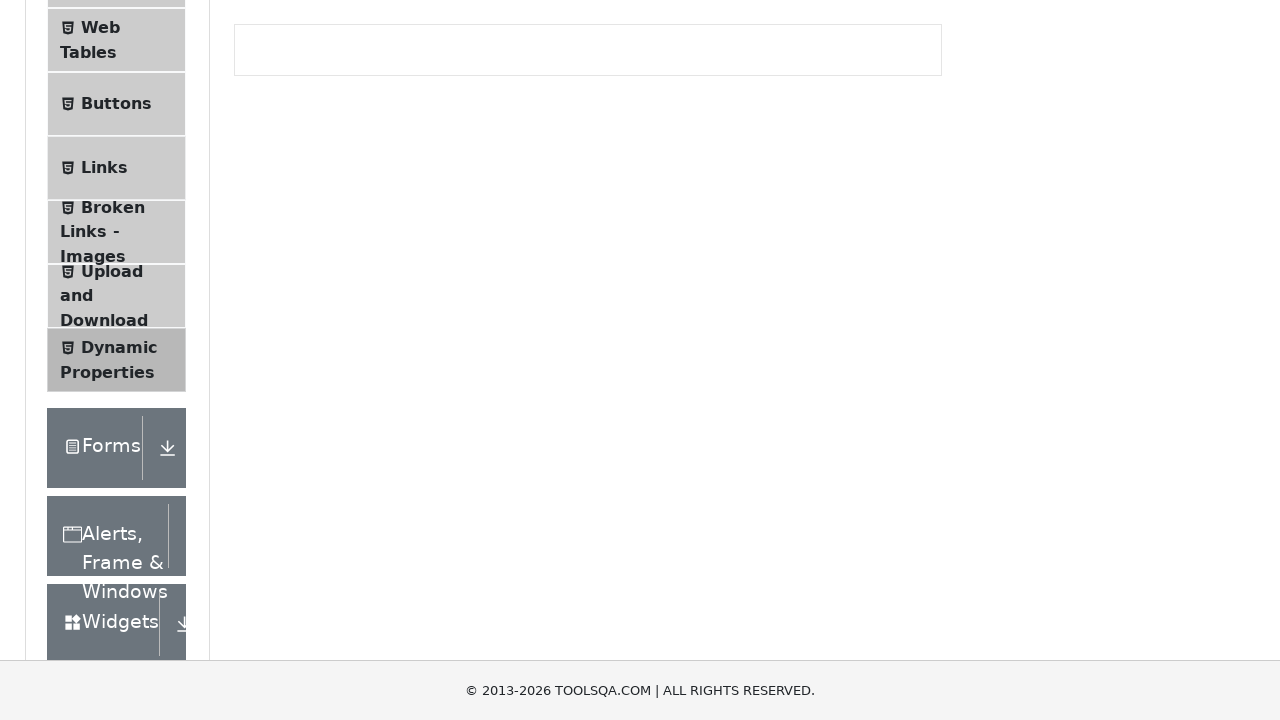

Waited for enable button to become enabled
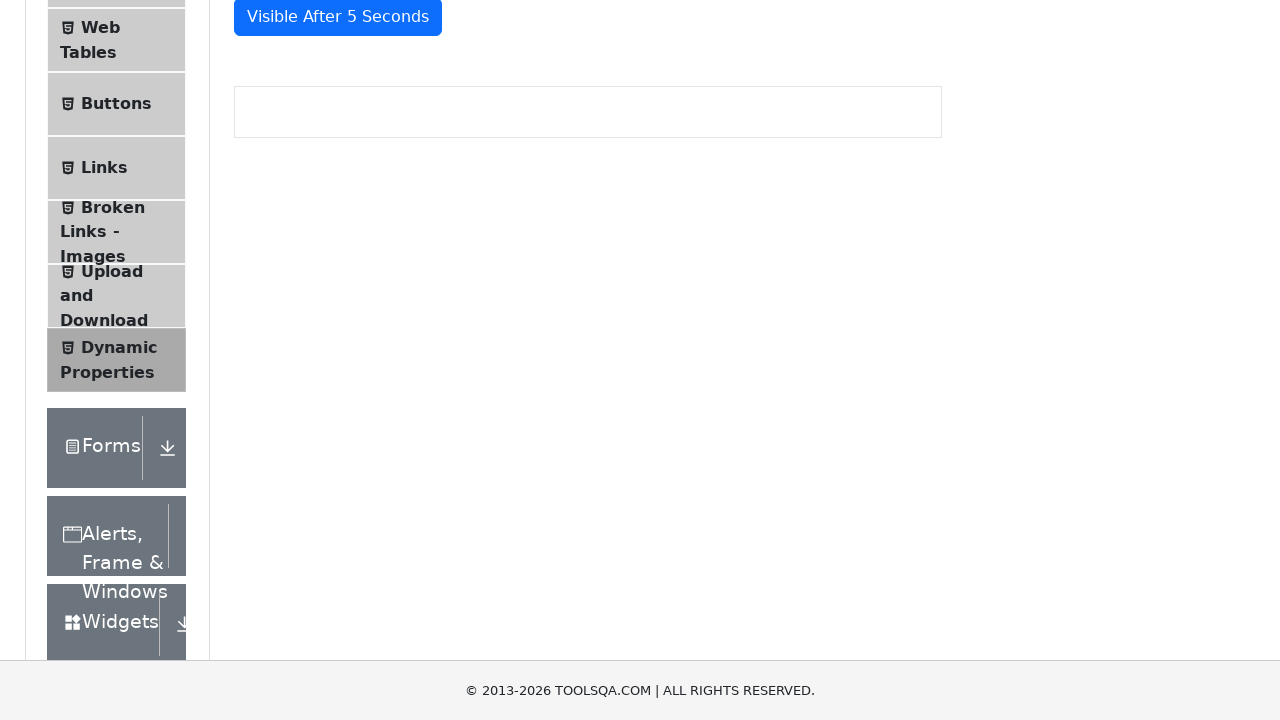

Clicked on enabled button at (333, 306) on #enableAfter
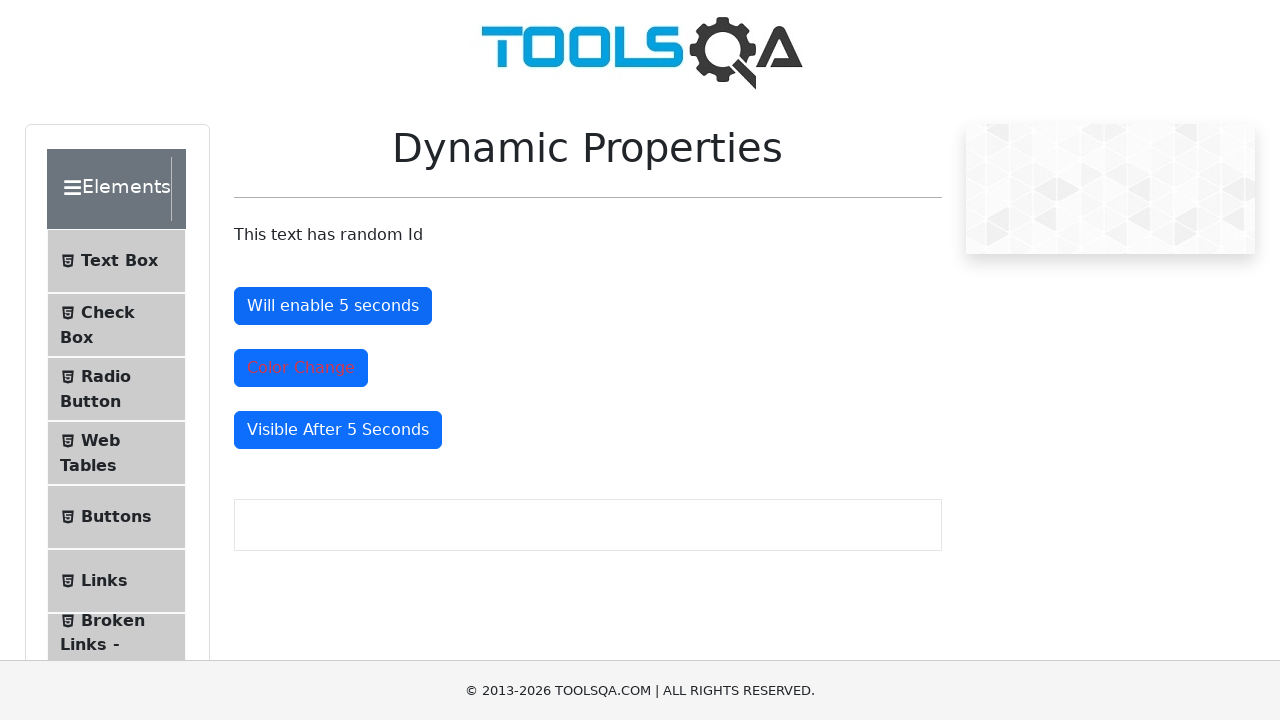

Clicked on color change button at (301, 368) on #colorChange
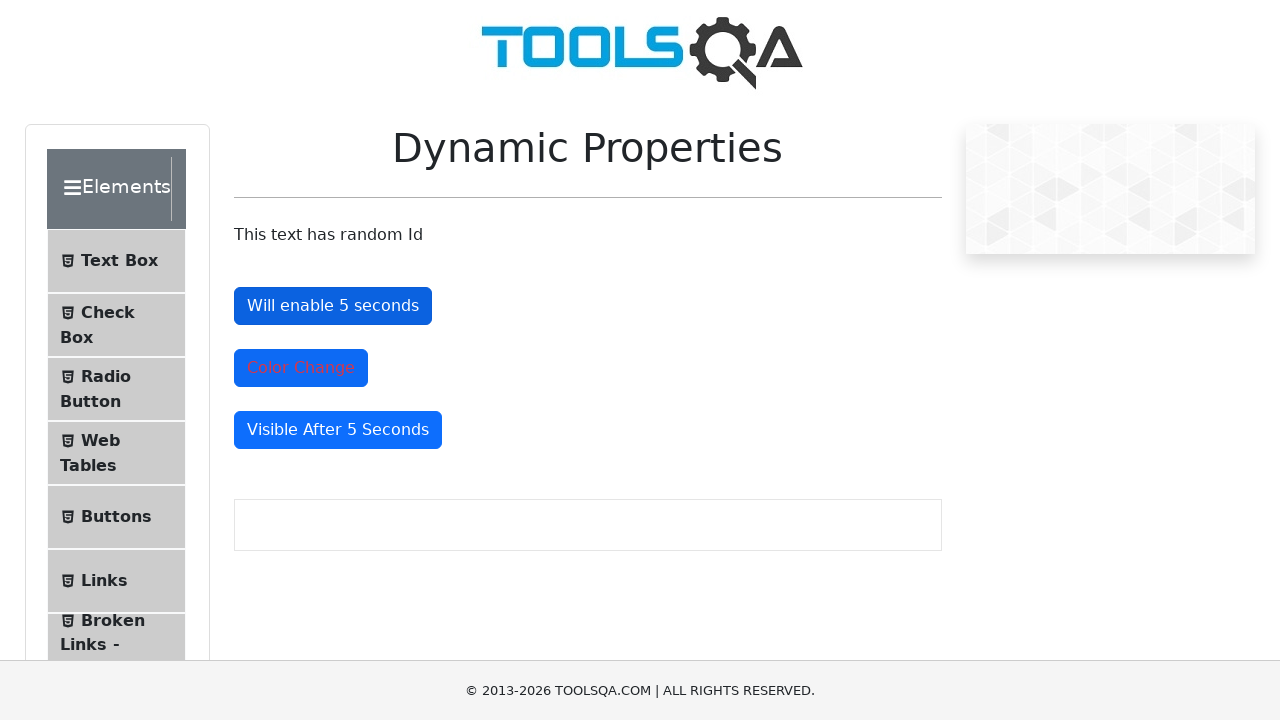

Waited for visible after button to appear
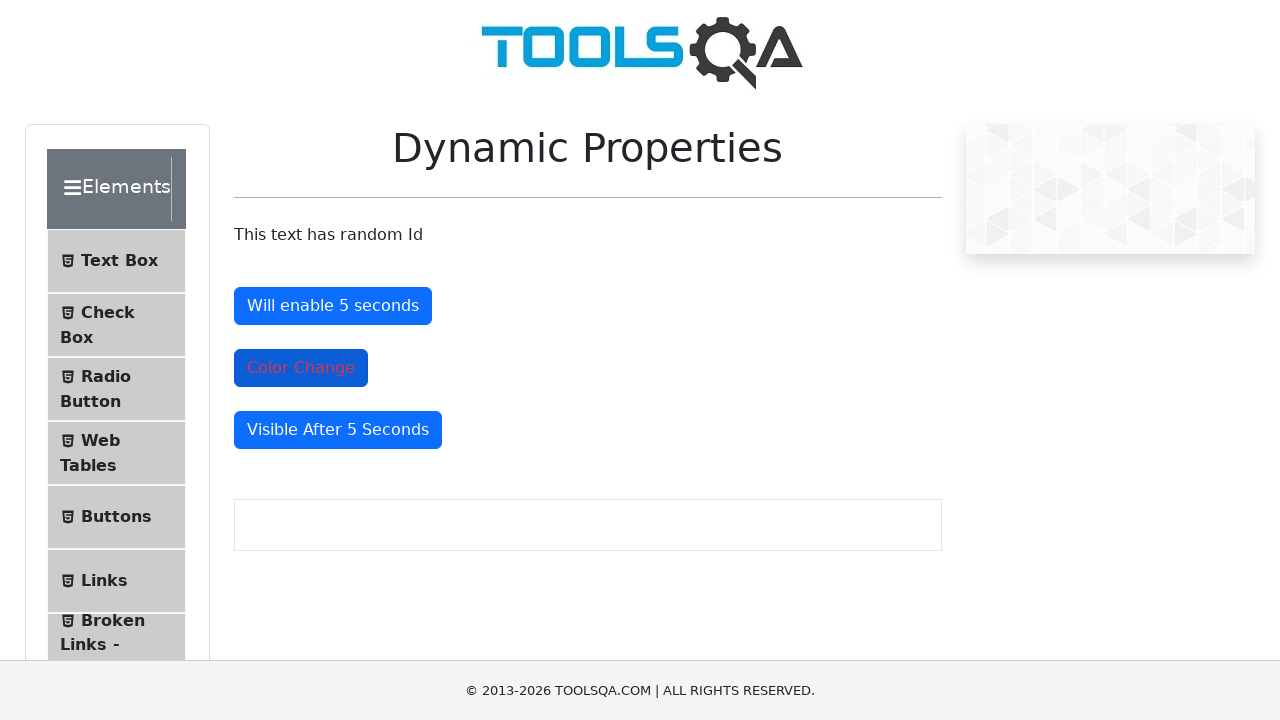

Clicked on enabled button again at (333, 306) on #enableAfter
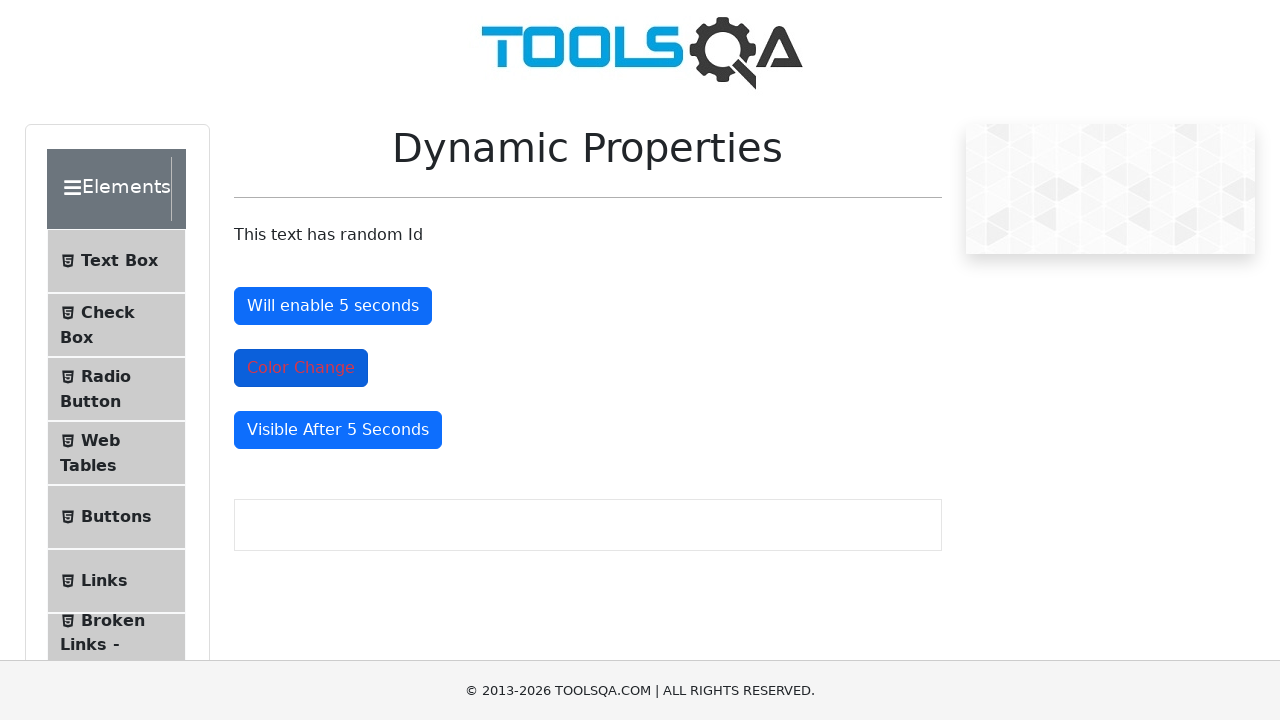

Clicked on color change button again at (301, 368) on #colorChange
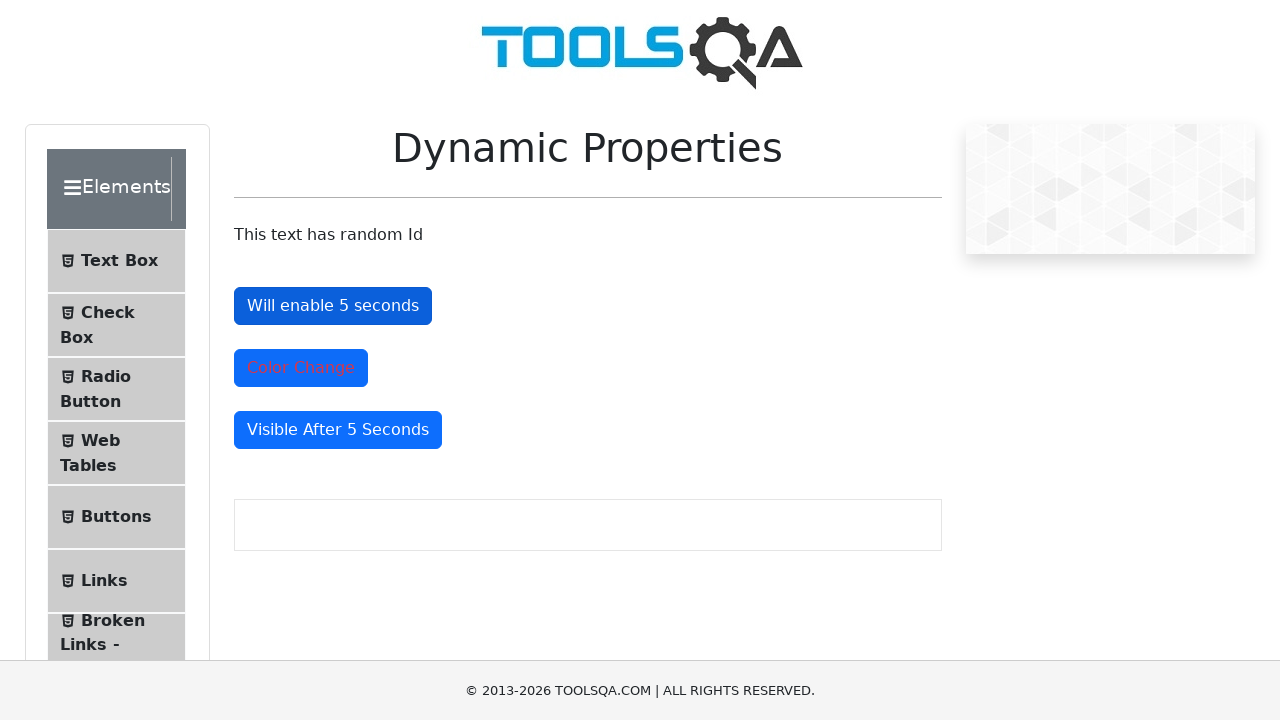

Clicked on visible after button at (338, 430) on #visibleAfter
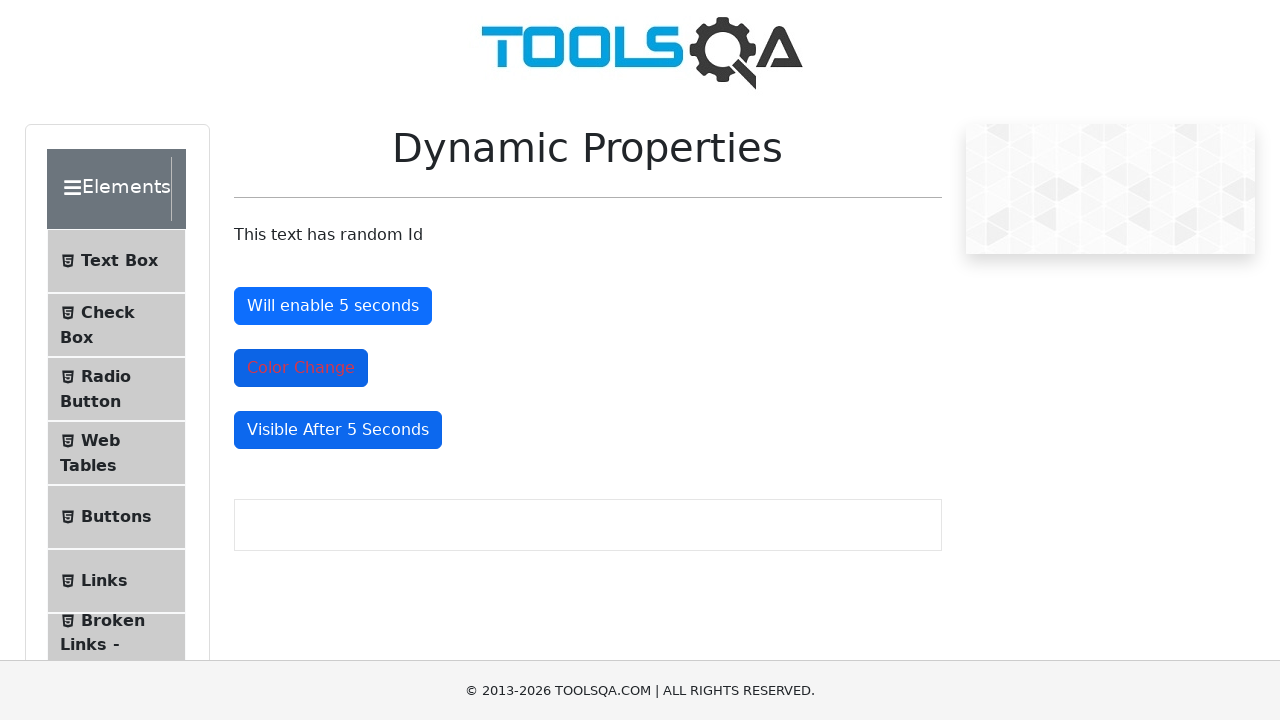

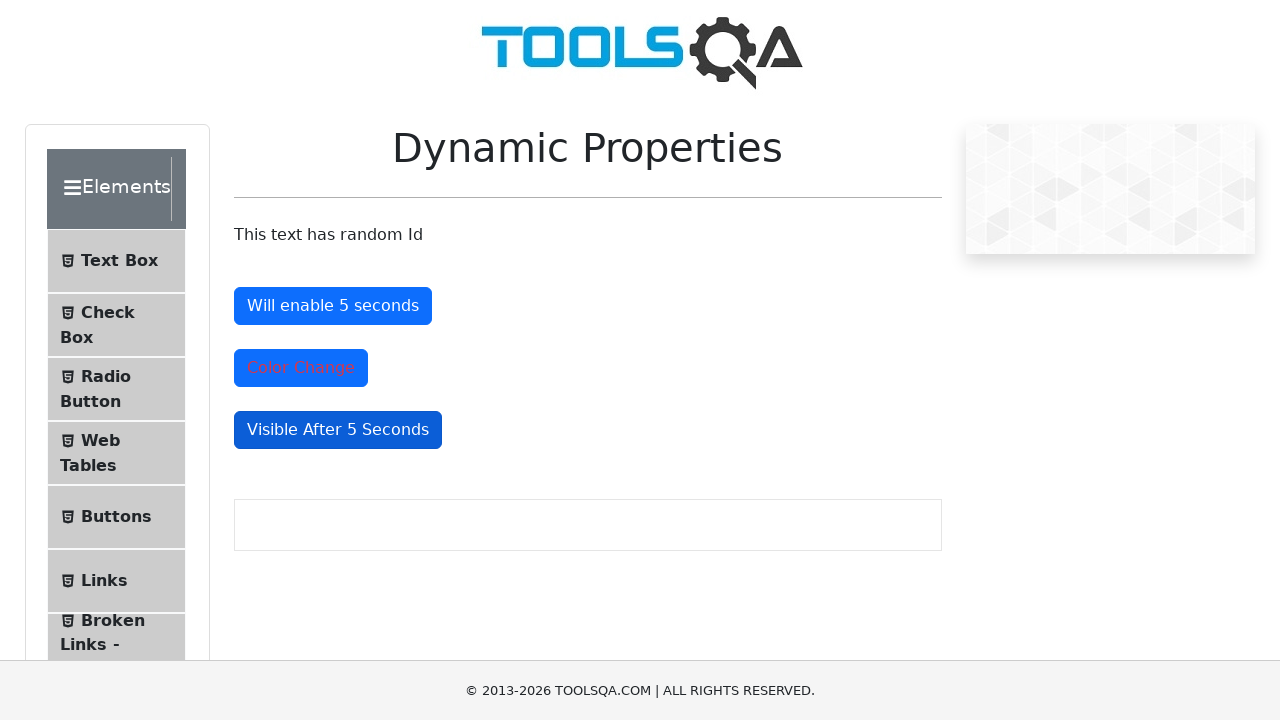